Tests browser back navigation by clicking "Create an account" link and then navigating back to the login page

Starting URL: https://github.com/login

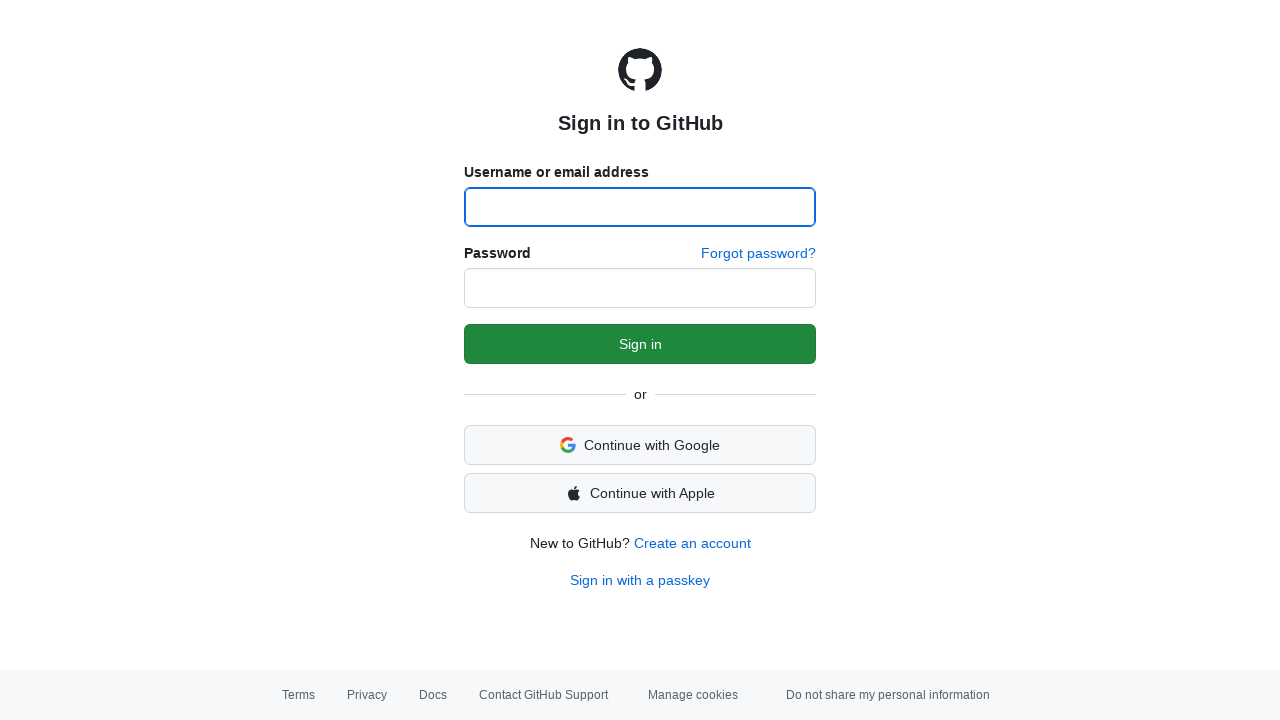

Clicked 'Create an account' link at (692, 543) on text=Create an account
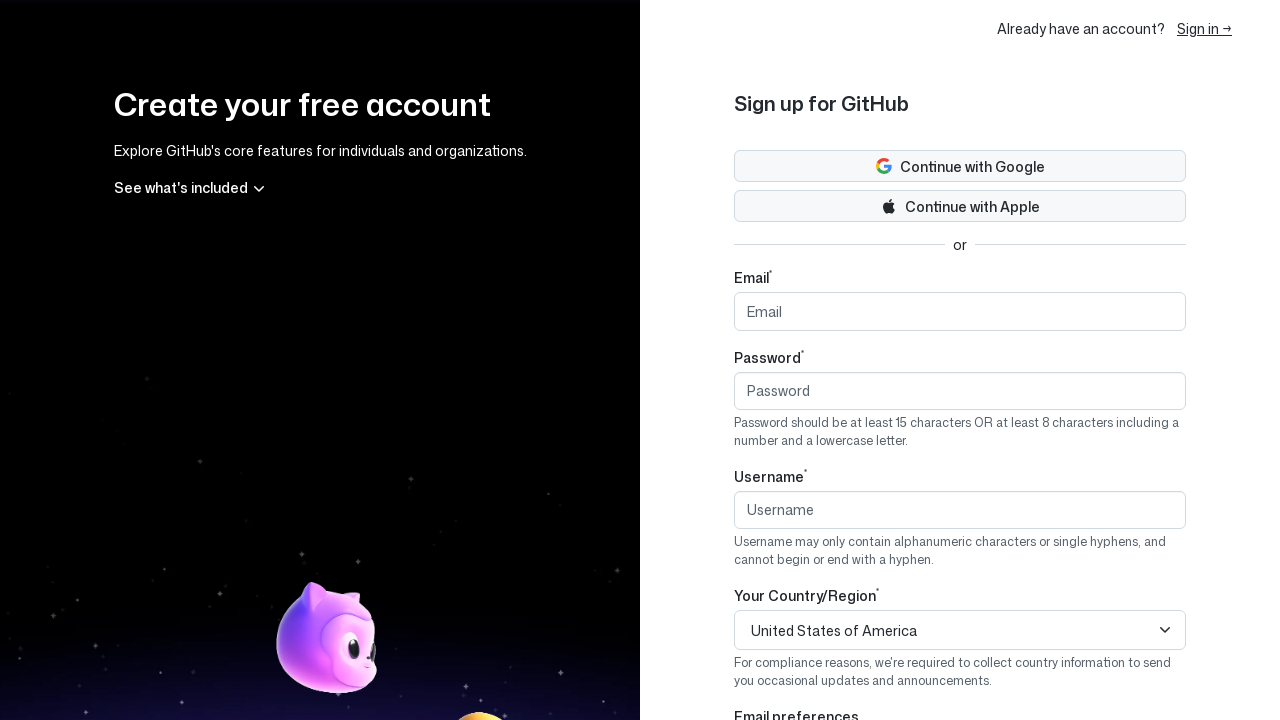

Waited for page load after clicking 'Create an account'
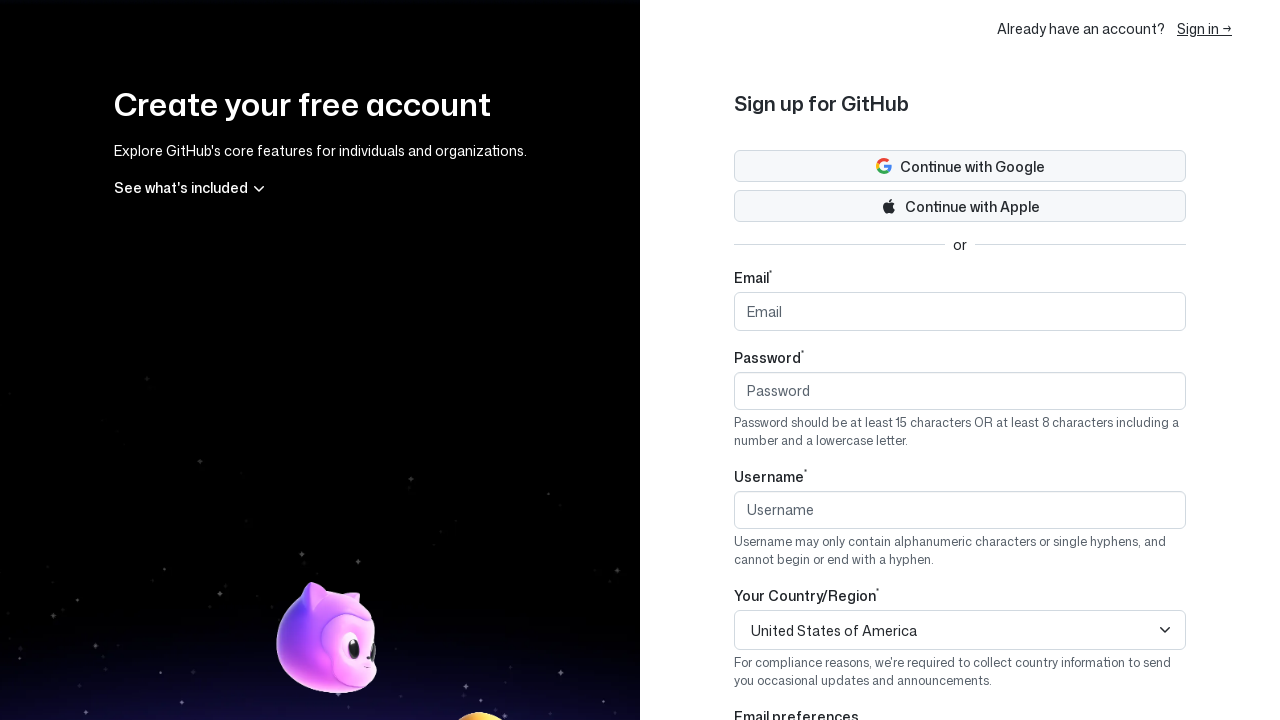

Navigated back to previous page using browser back button
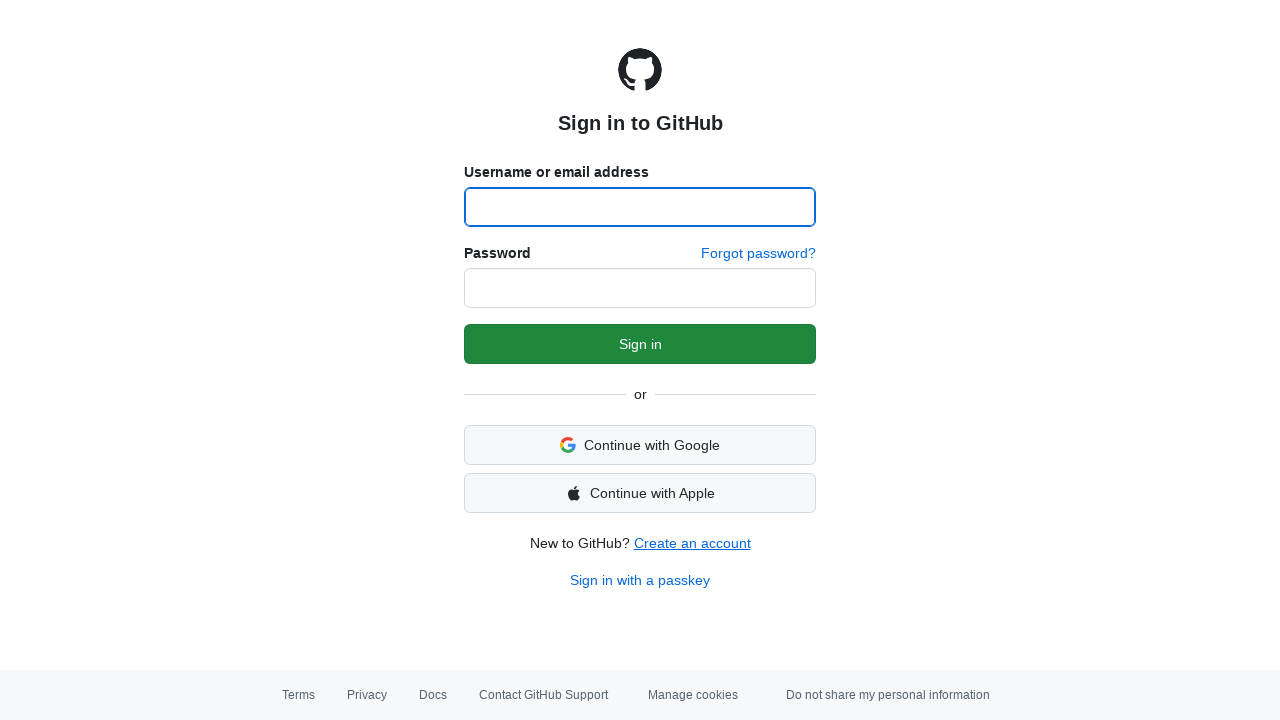

Waited for page load after navigating back to login page
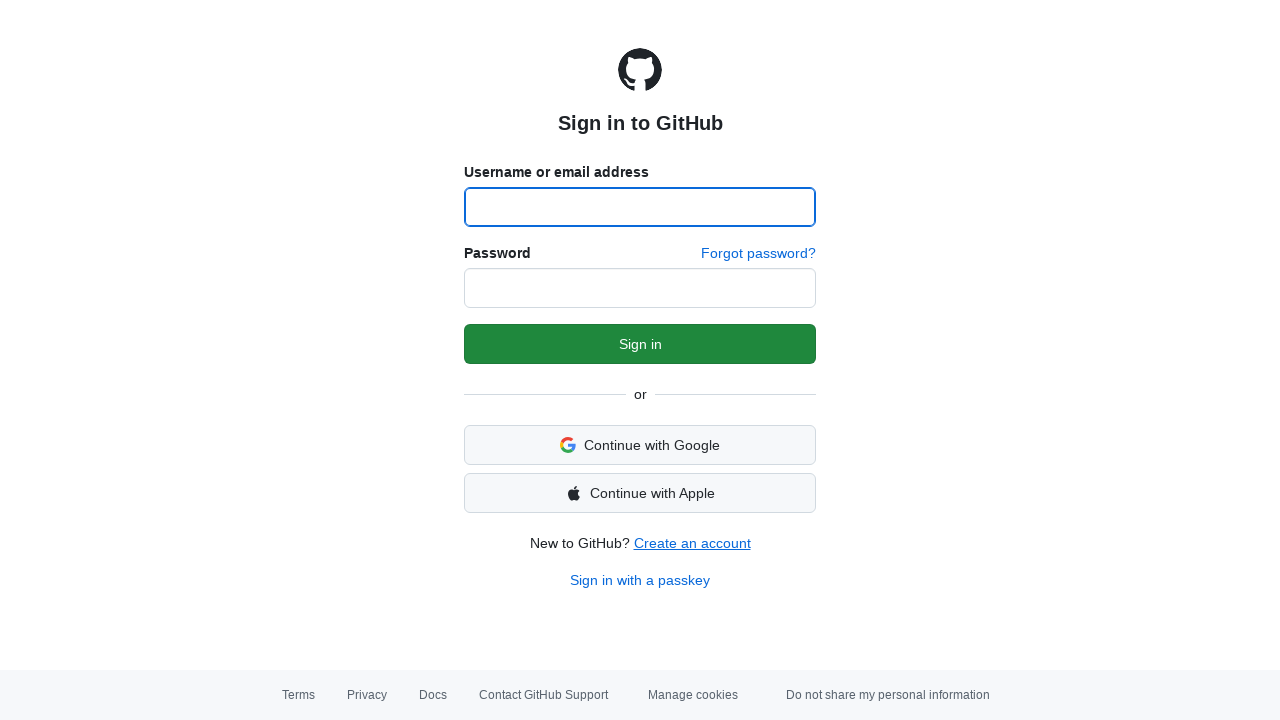

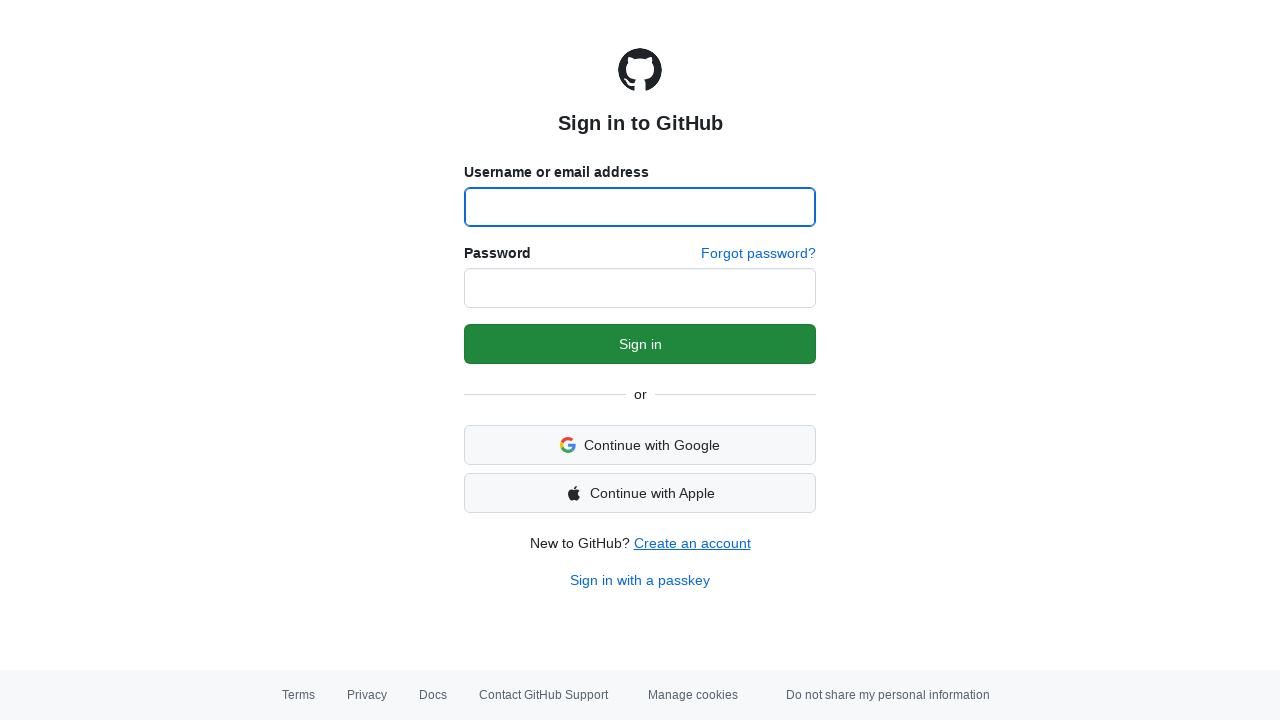